Navigates to example 1, clicks start button, and verifies "Hello World" text is rendered and visible

Starting URL: https://the-internet.herokuapp.com/dynamic_loading

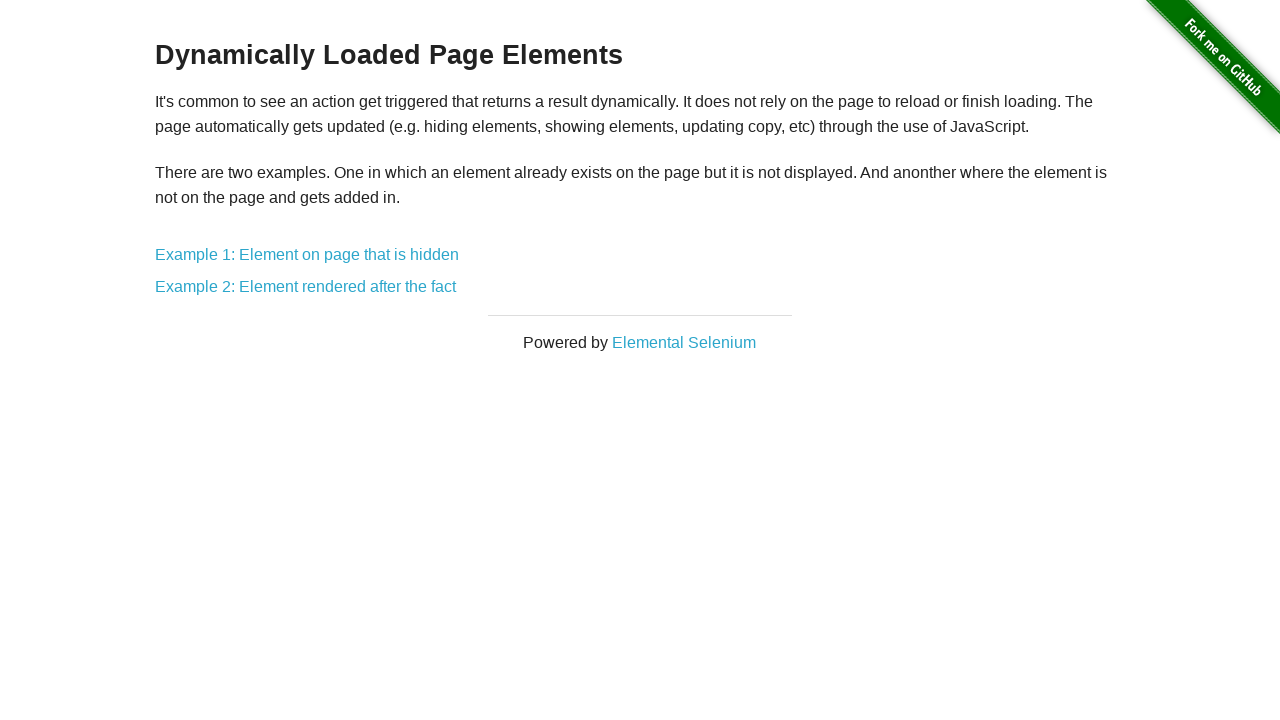

Navigated to dynamic loading page
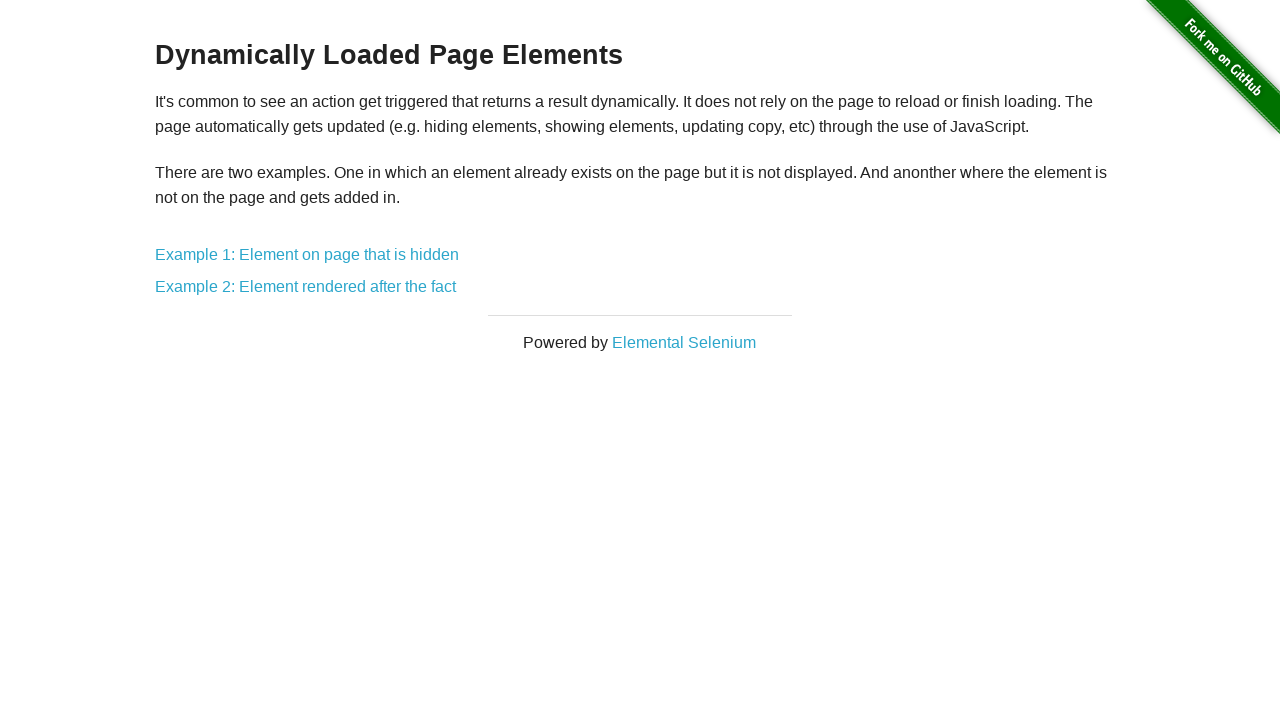

Clicked on example 1 link at (307, 255) on a[href='/dynamic_loading/1']
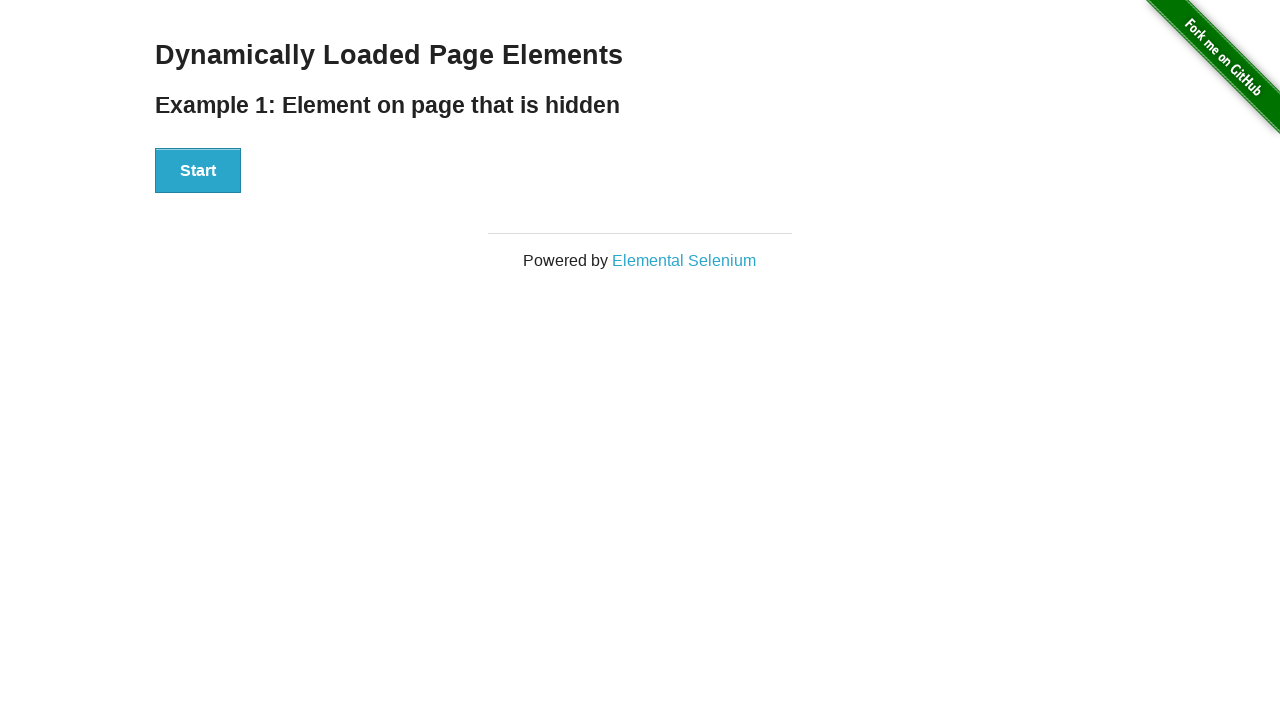

Clicked the Start button at (198, 171) on button:has-text('Start')
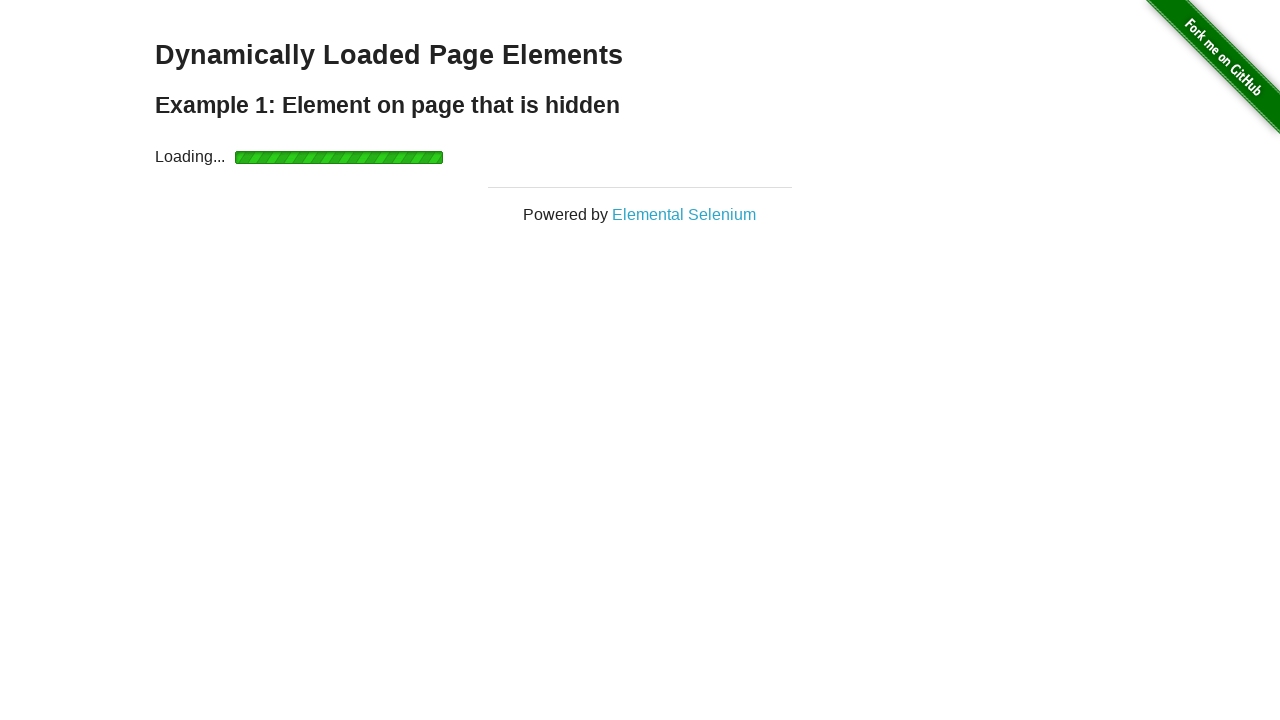

Waited for 'Hello World!' text to become visible
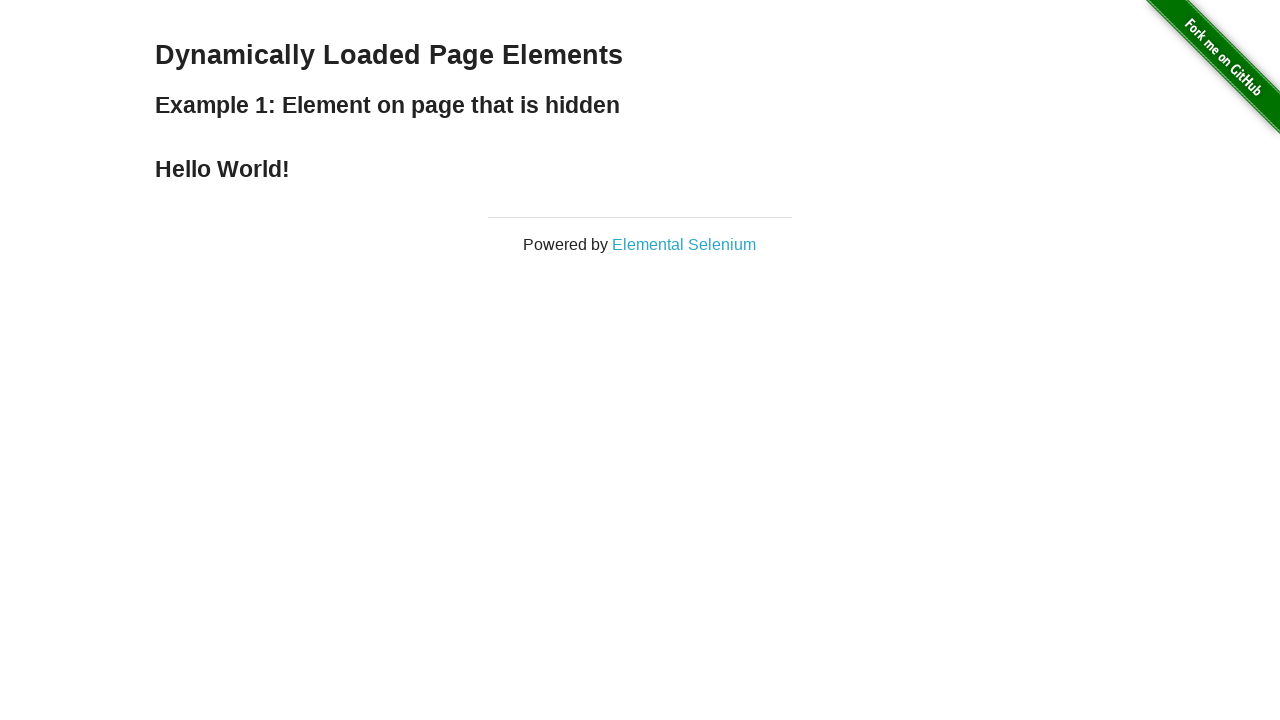

Located the finish element
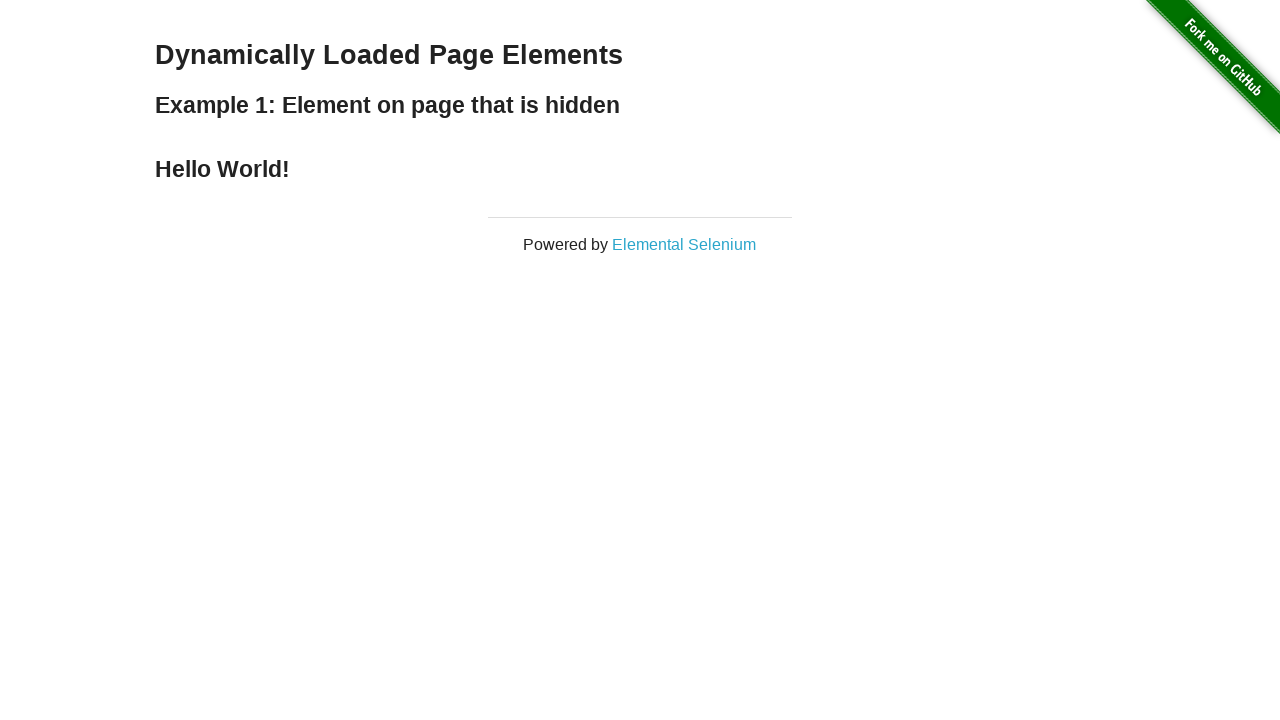

Verified that 'Hello World!' element is rendered and visible
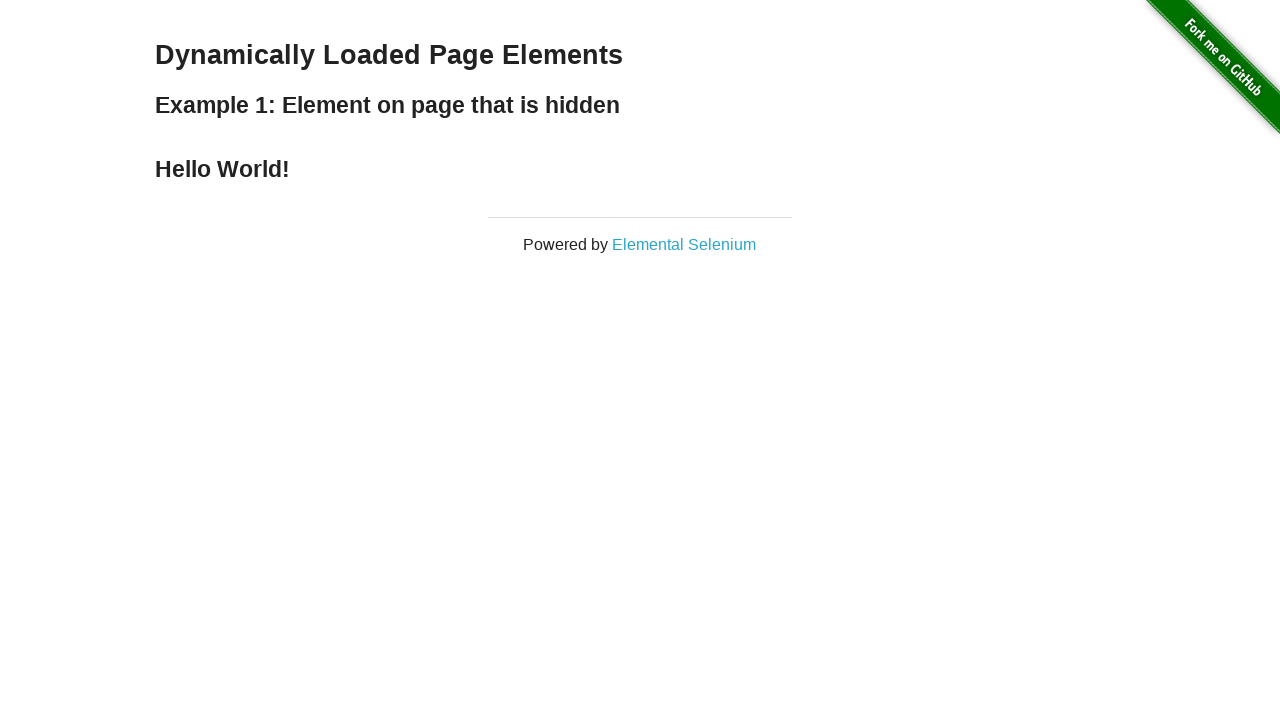

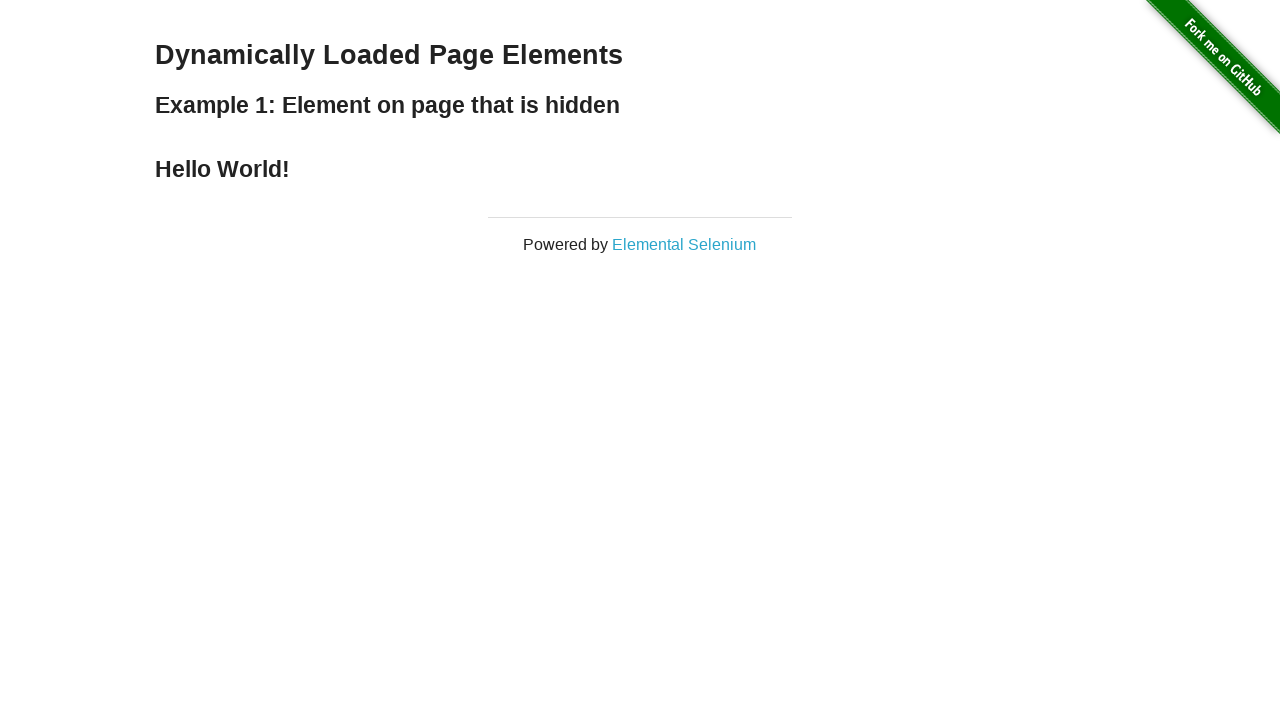